Tests JavaScript alert handling on DemoQA by clicking buttons that trigger alerts, accepting the first alert, and dismissing the second timed alert.

Starting URL: https://demoqa.com/alerts

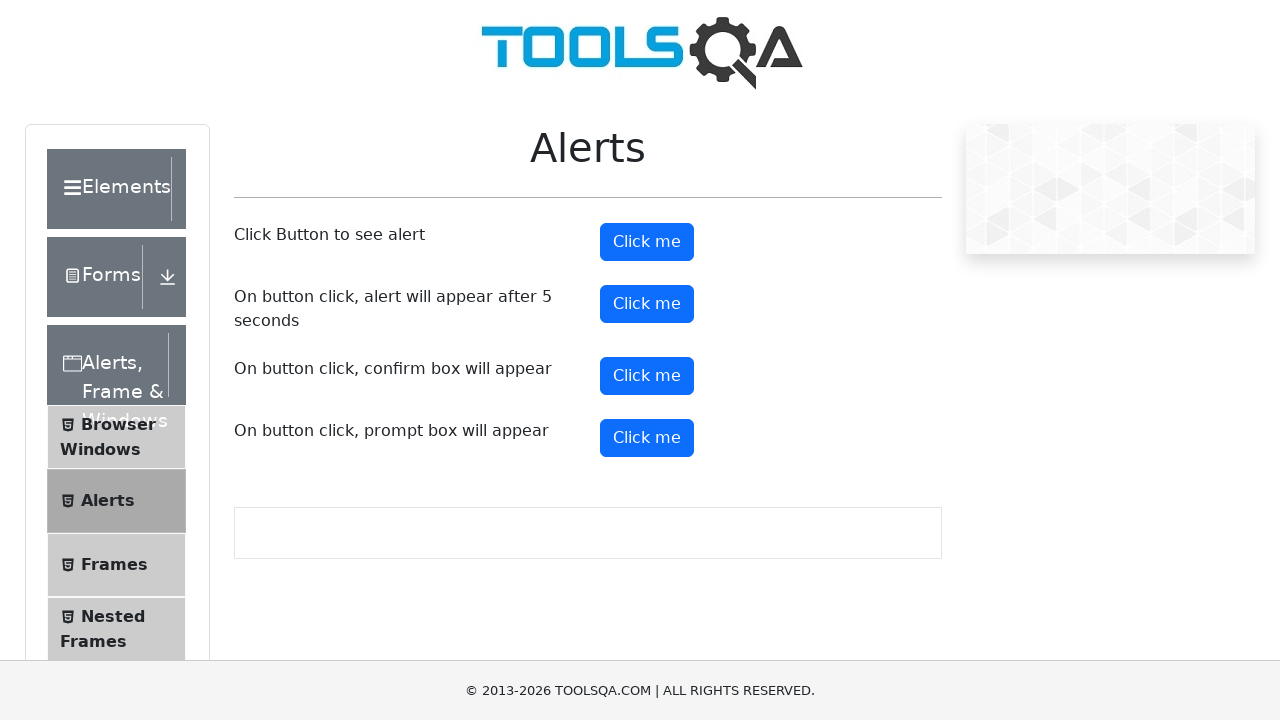

Clicked the alert button to trigger first alert at (647, 242) on button#alertButton
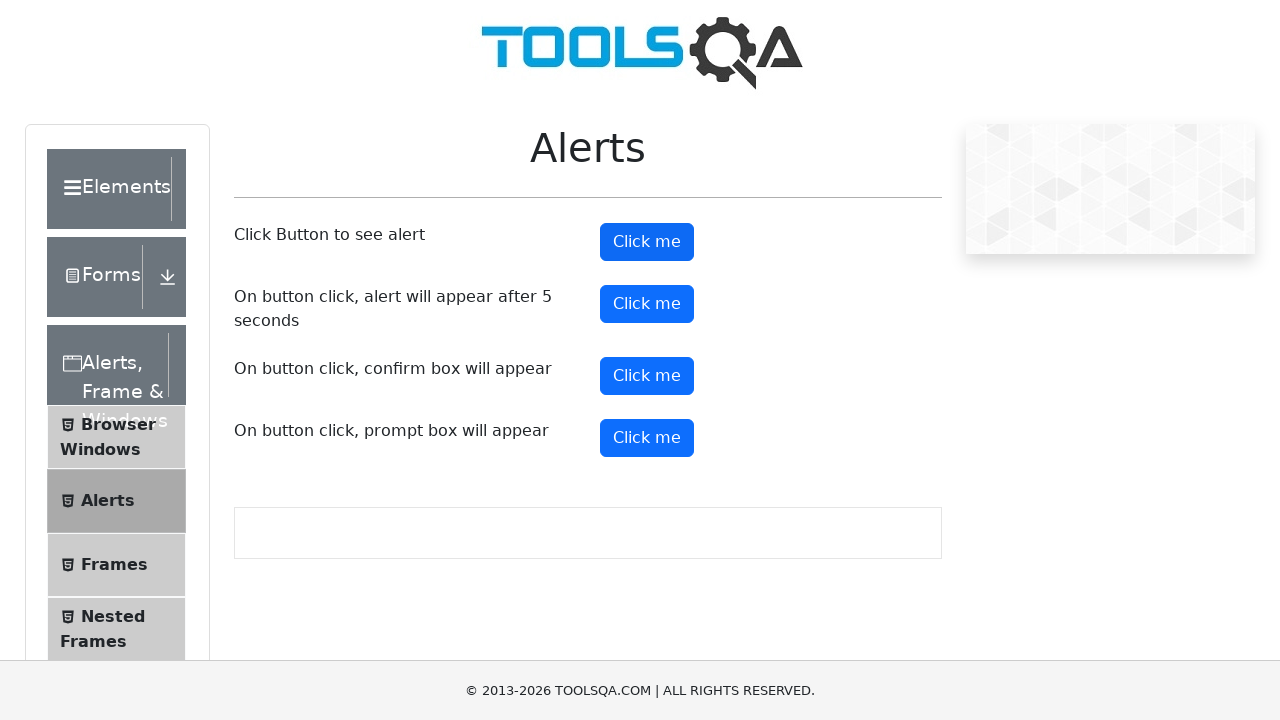

Set up dialog handler to accept alerts
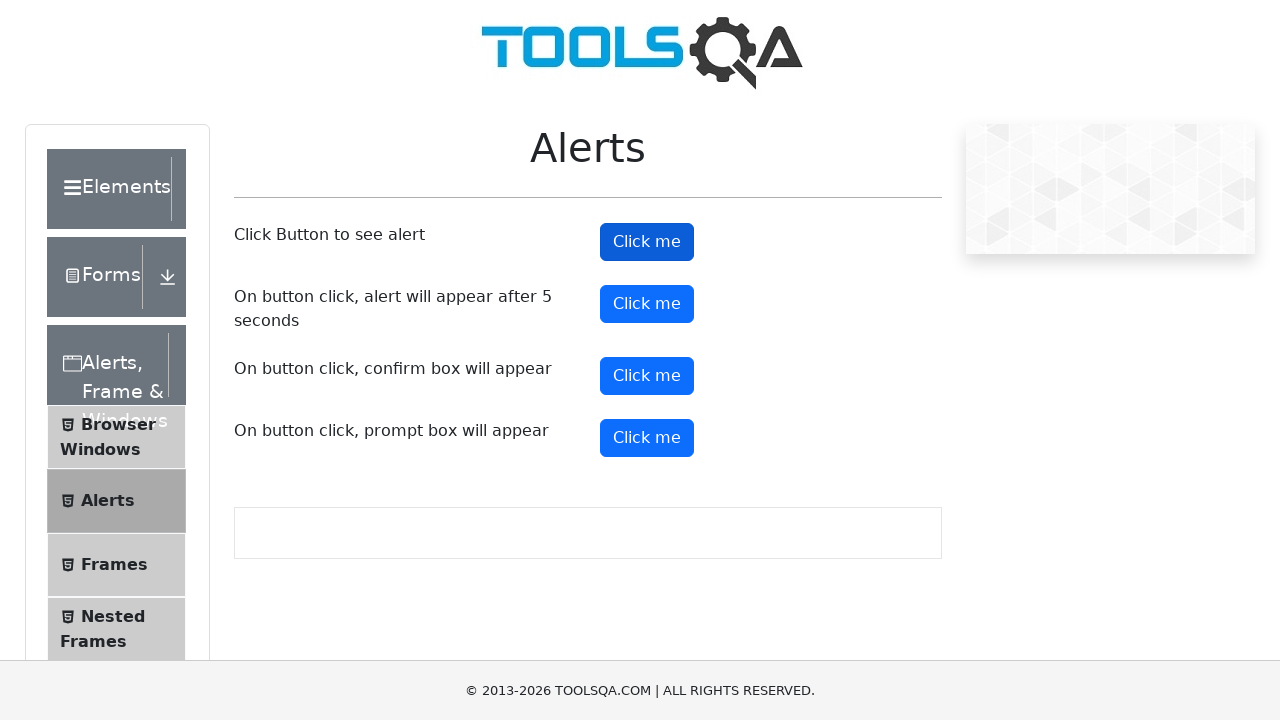

Waited 500ms for first alert to be accepted
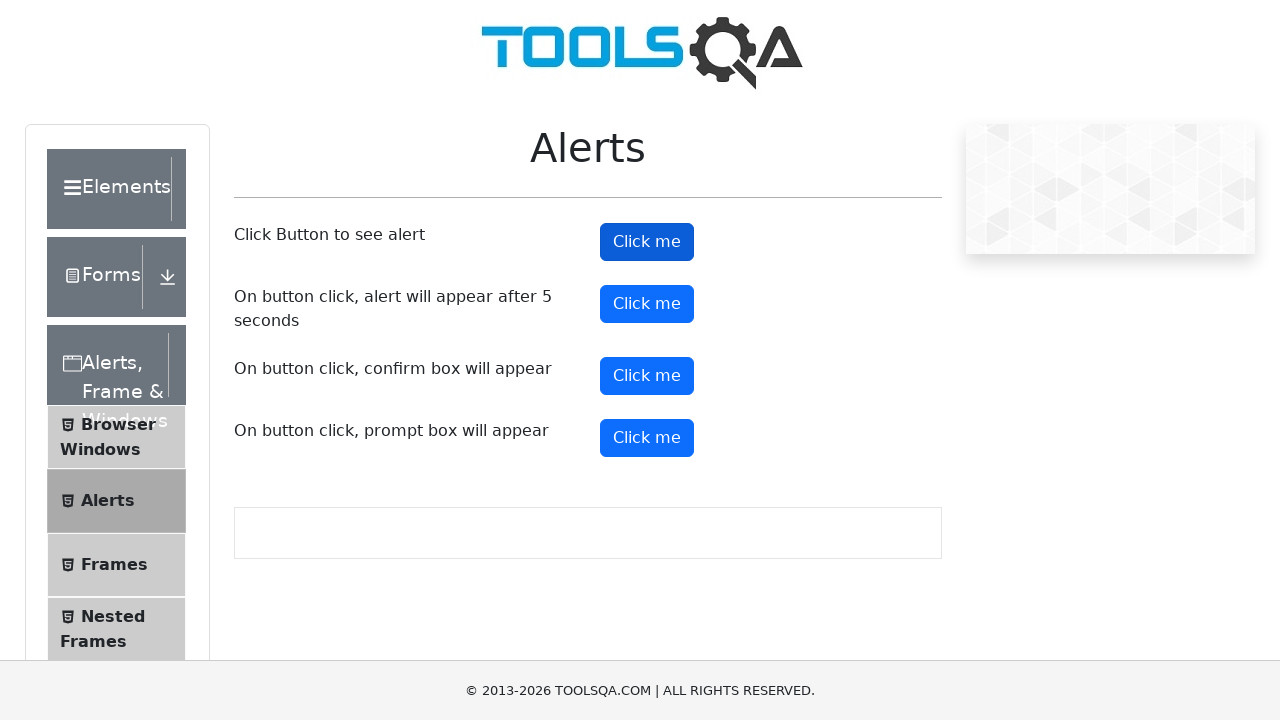

Clicked the timer alert button to trigger timed alert at (647, 304) on button#timerAlertButton
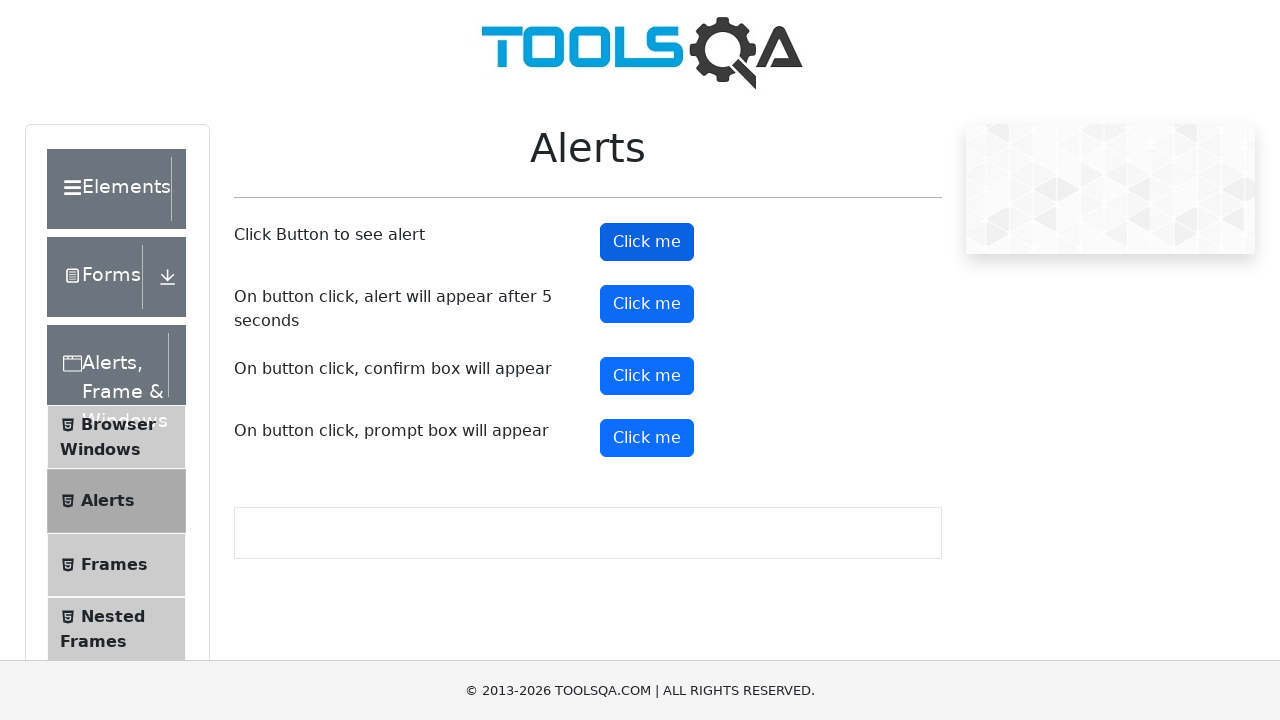

Set up dialog handler to dismiss timed alert
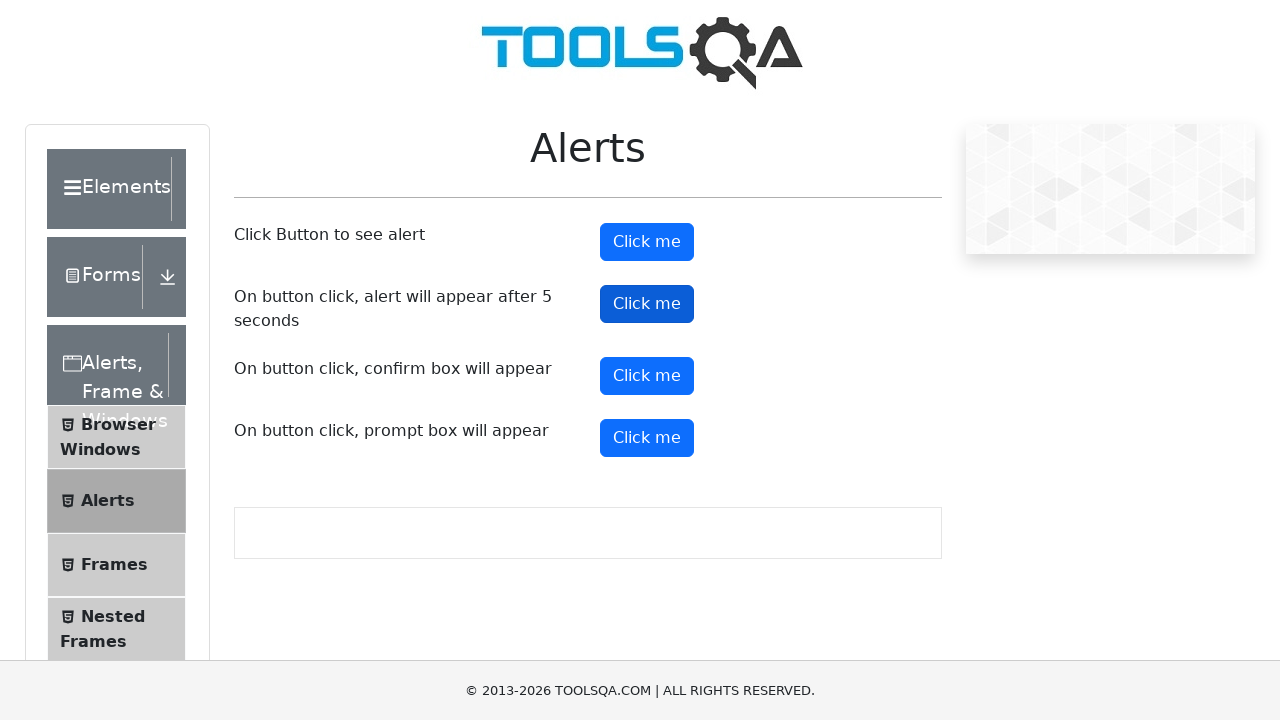

Waited 6000ms for timed alert to appear and be dismissed
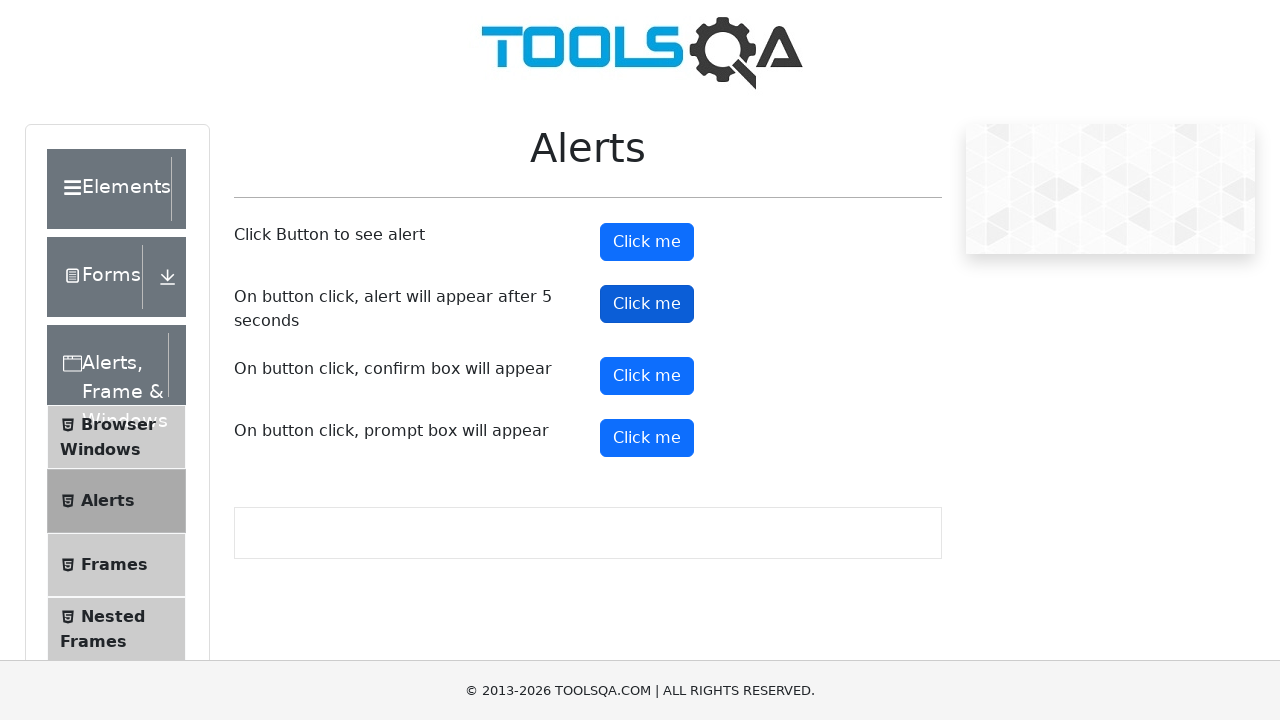

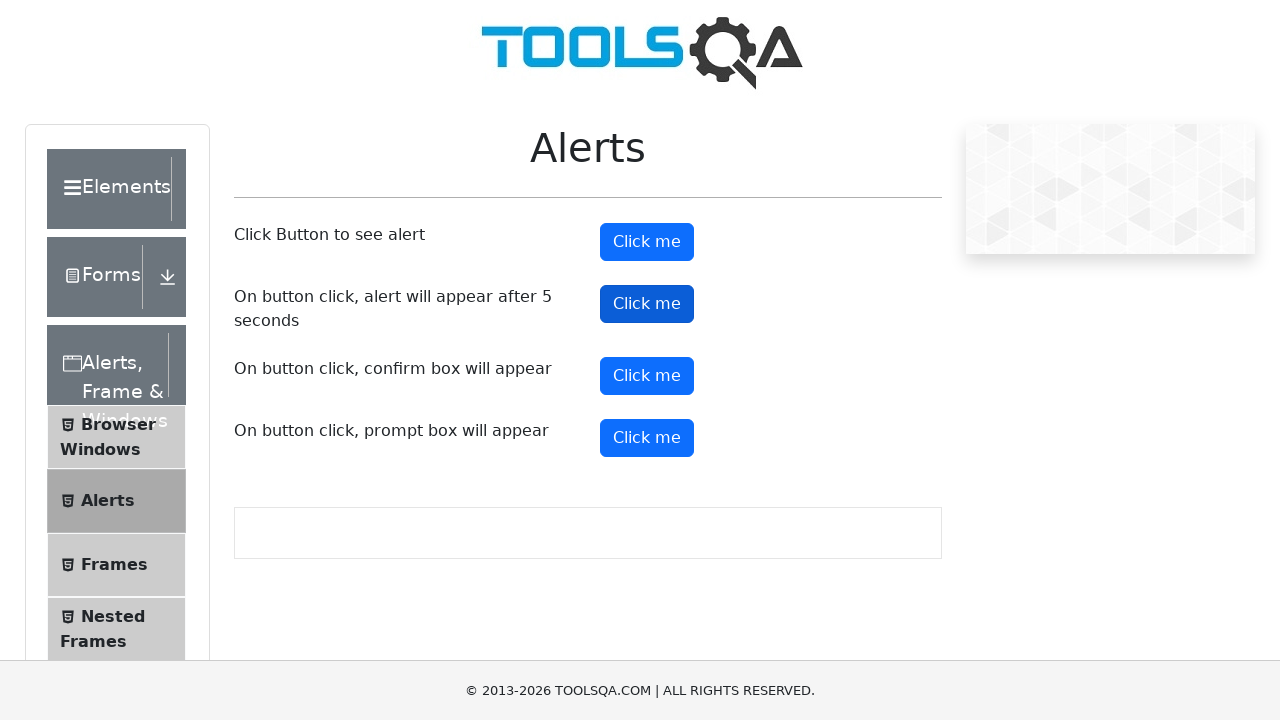